Tests navigation from the main page to the Checkboxes page and verifies the page header.

Starting URL: https://the-internet.herokuapp.com/

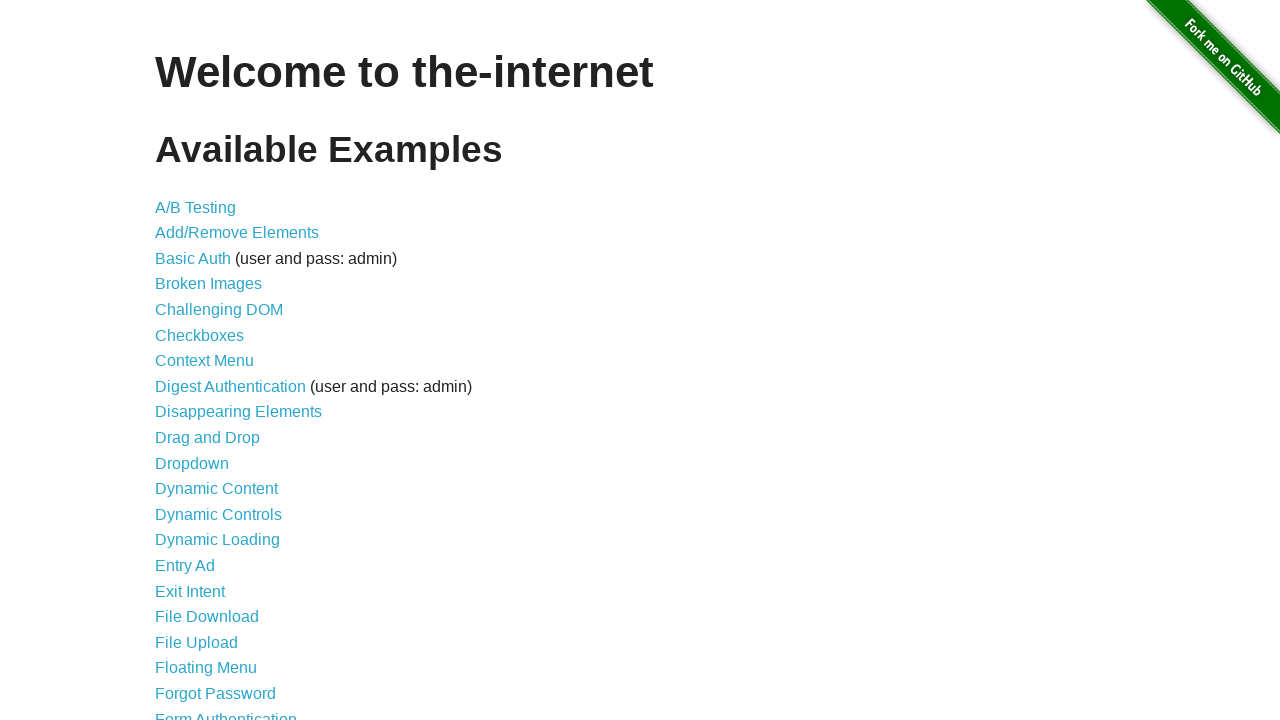

Clicked on Checkboxes link from main page at (200, 335) on a[href='/checkboxes']
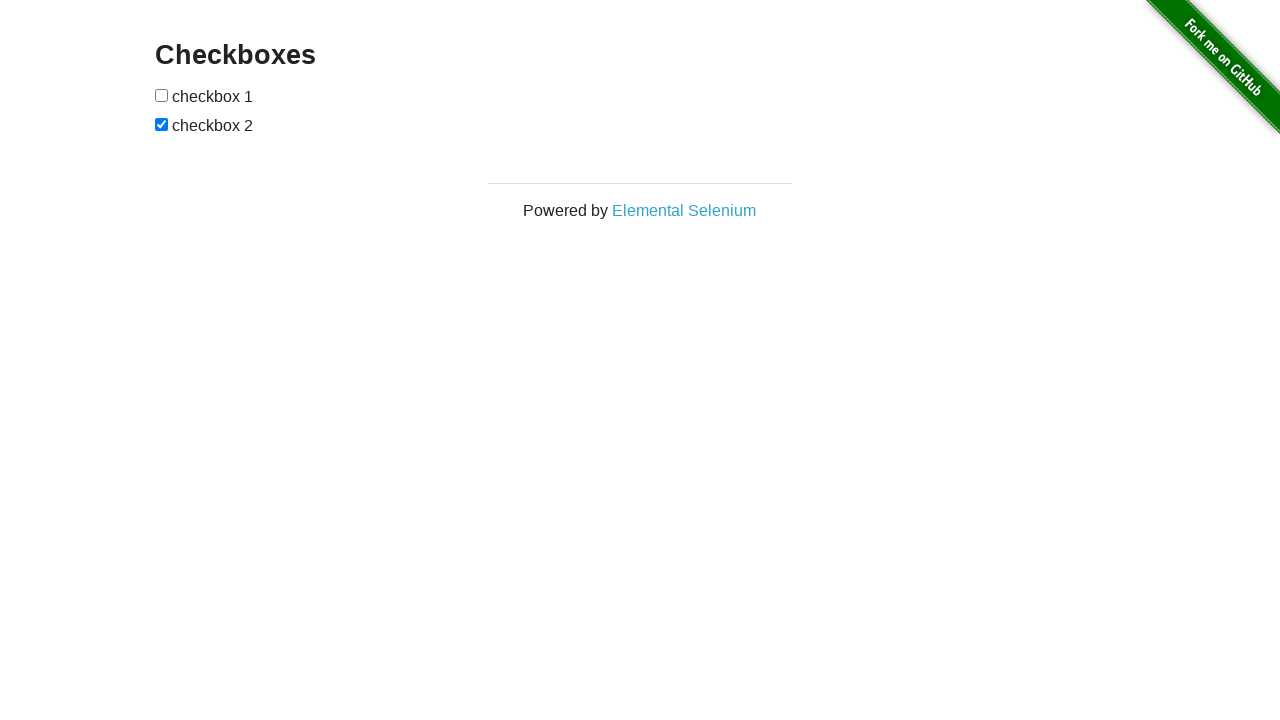

Checkboxes page loaded and H3 header 'Checkboxes' is visible
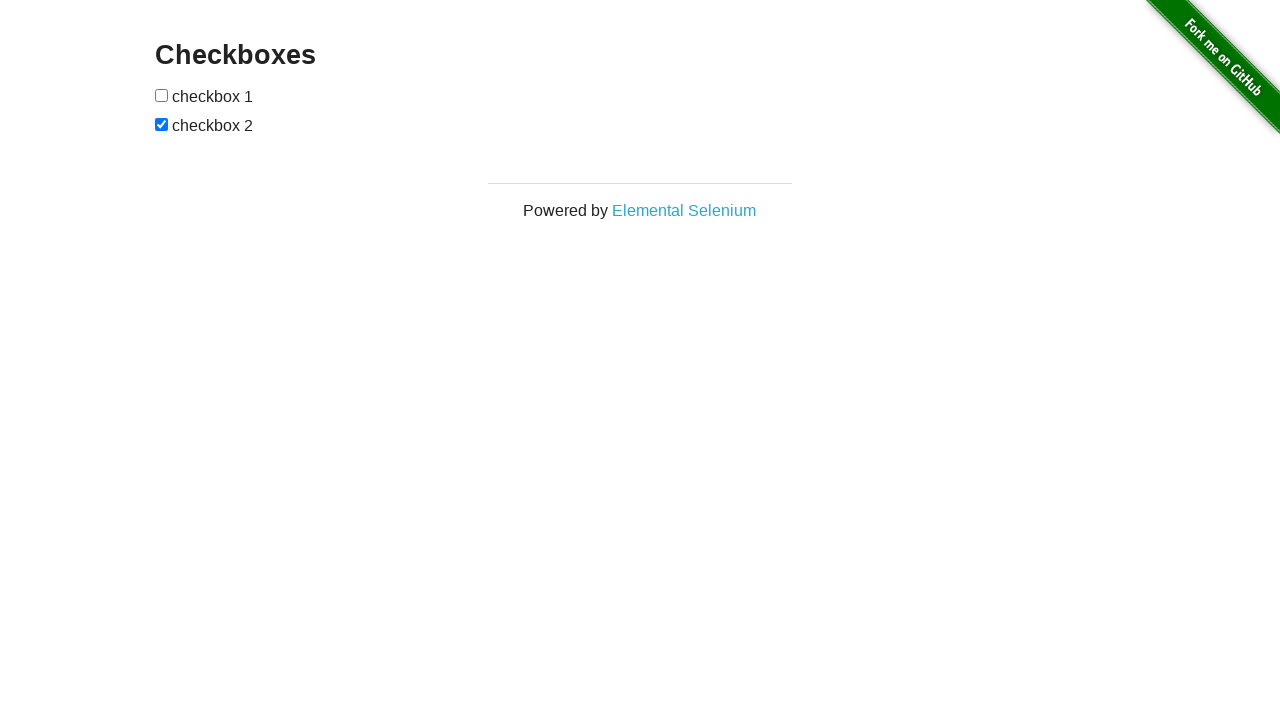

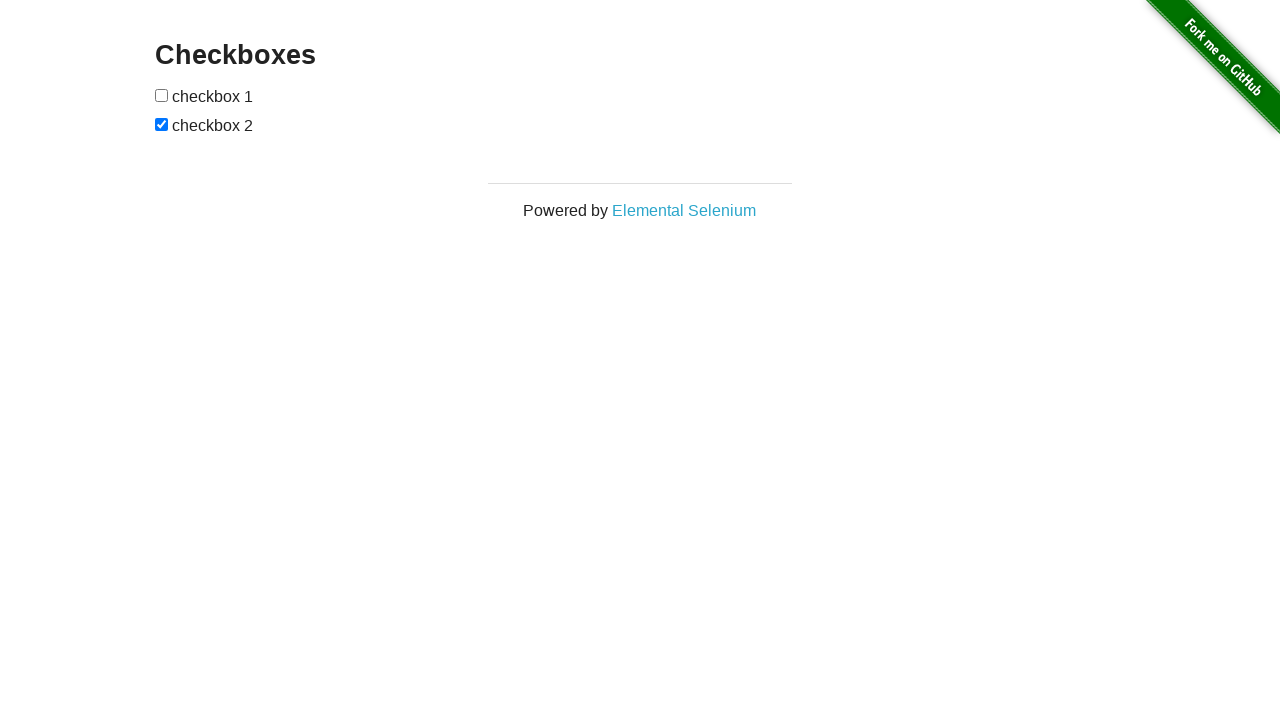